Automates a typing practice website by typing sample text into the active typing field, simulating a typing exercise session

Starting URL: https://dazi.kukuw.com/?tdsourcetag=s_pctim_aiomsg

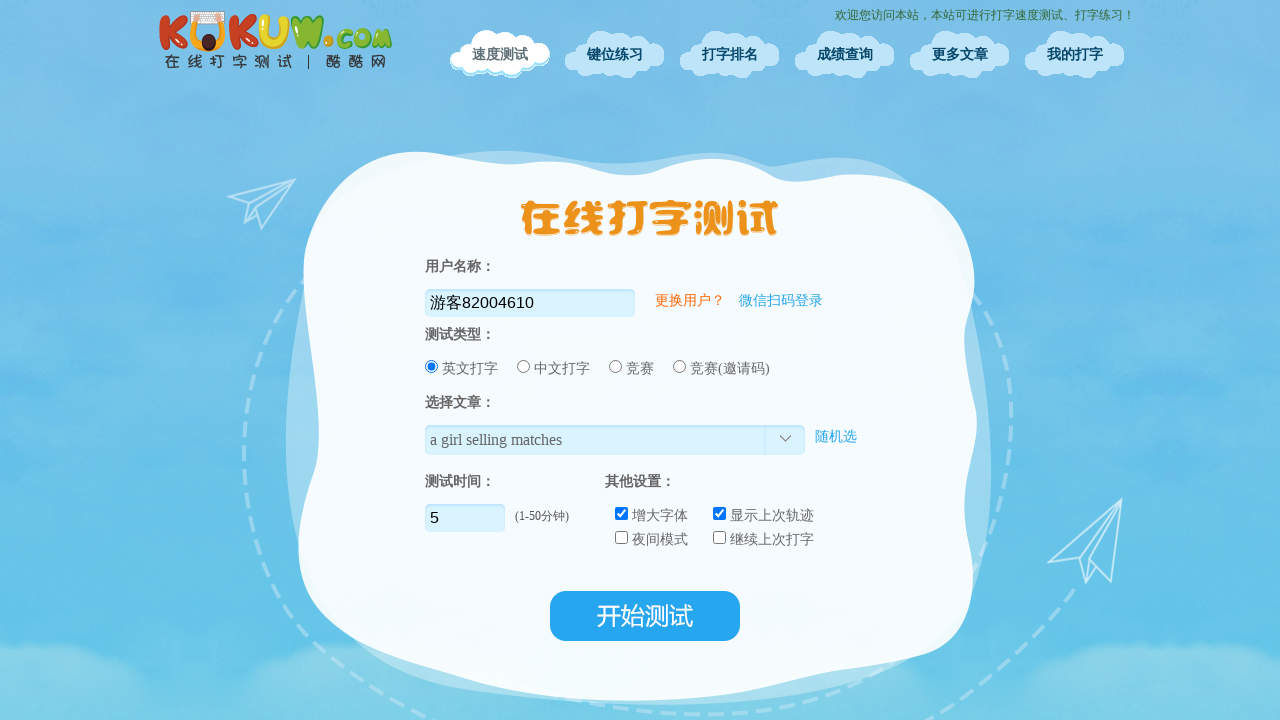

Waited 5 seconds for typing practice page to fully load
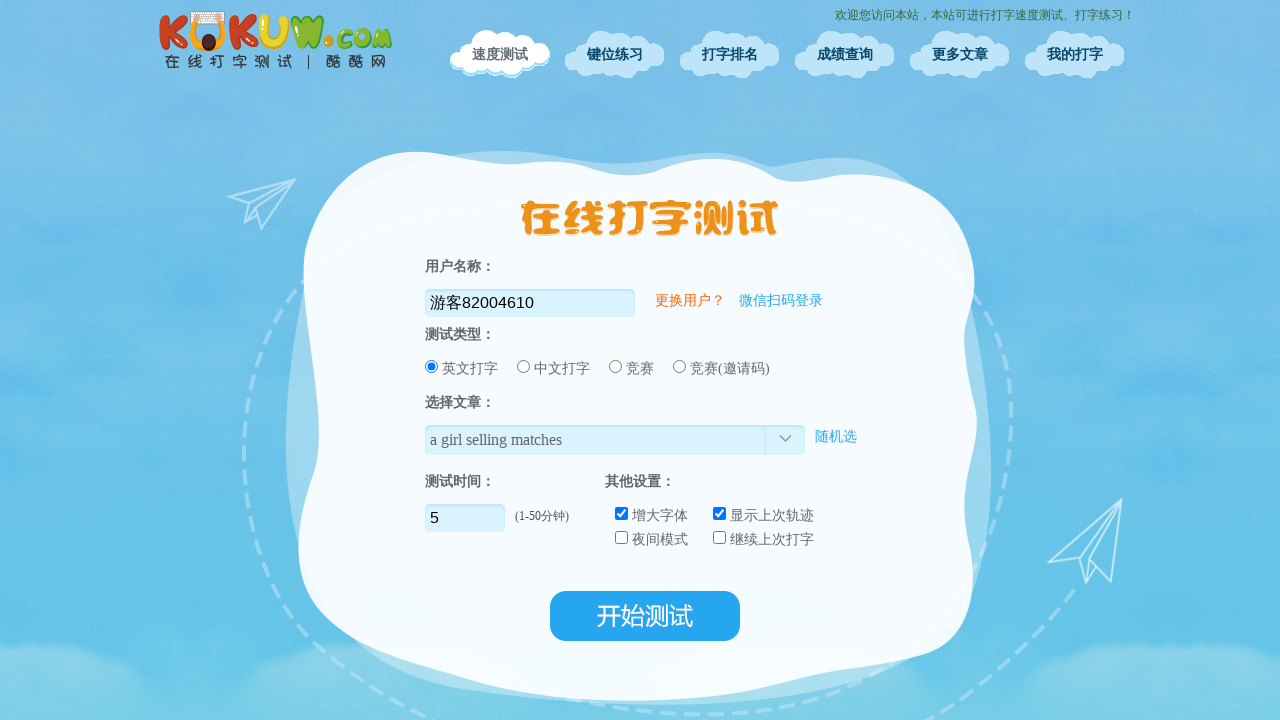

Typed sample text: '这是一个测试句子'
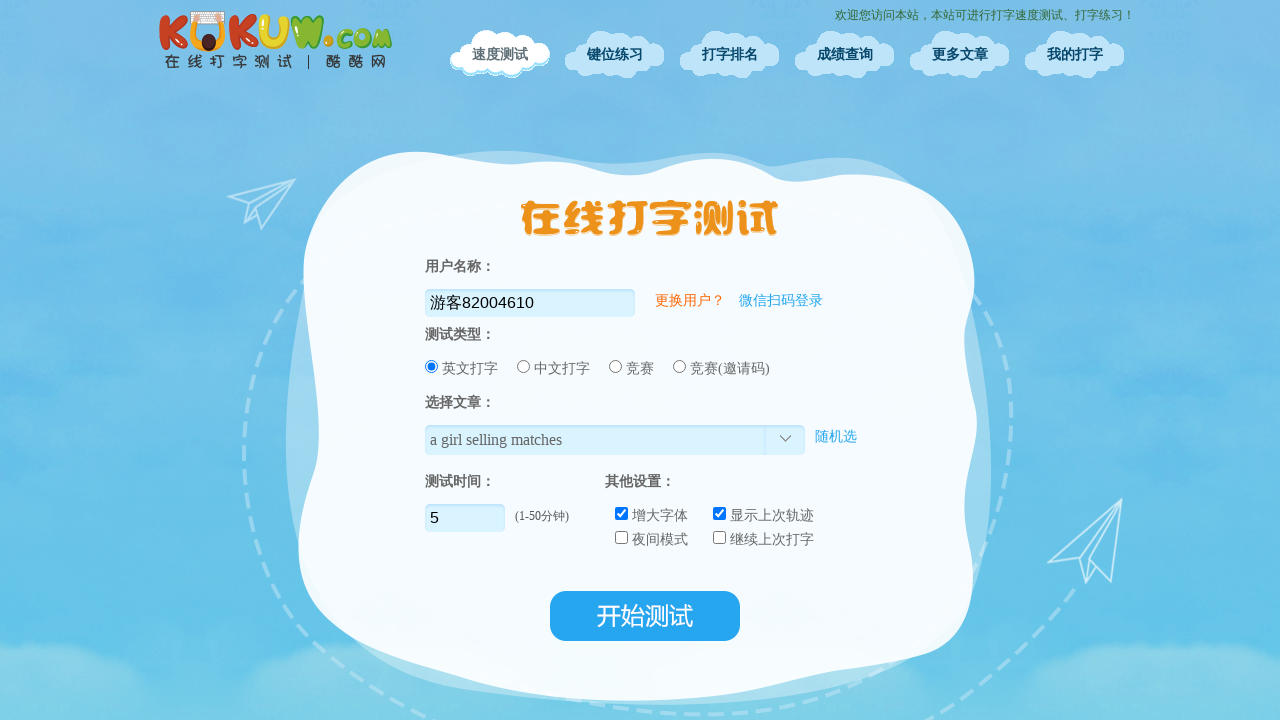

Pressed Backspace 3 times to delete characters
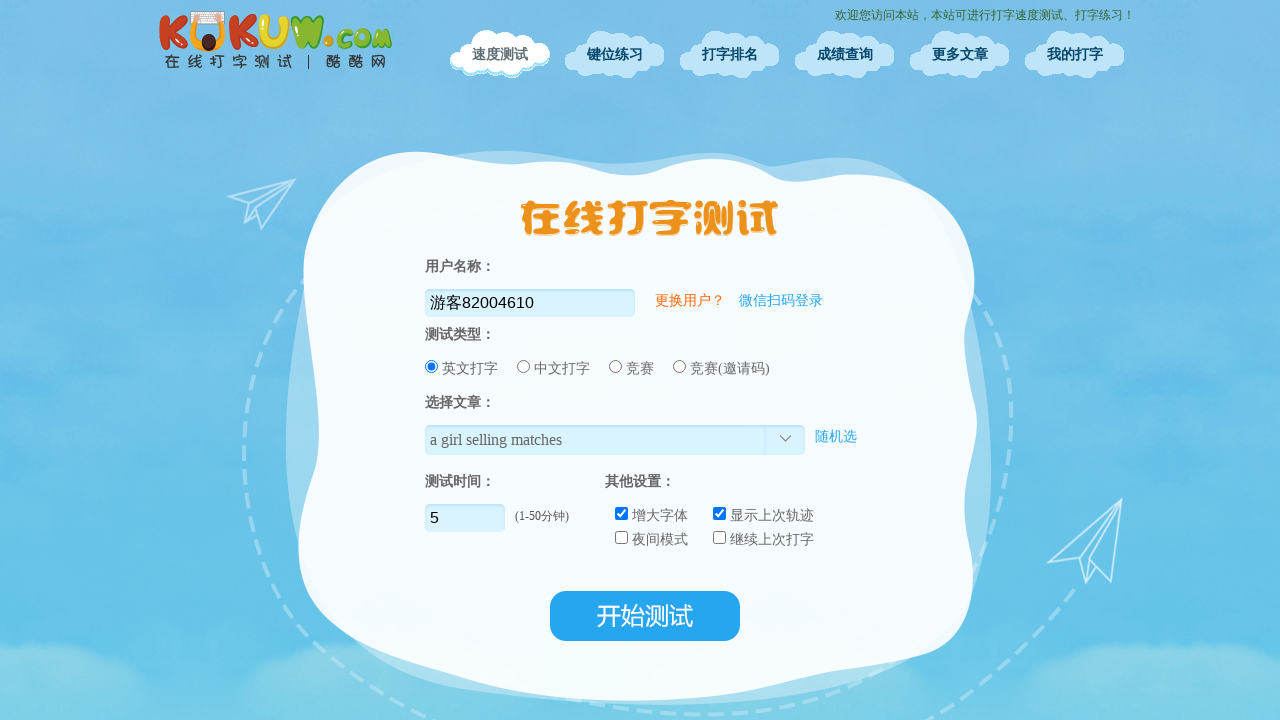

Typed last 3 characters: '试句子'
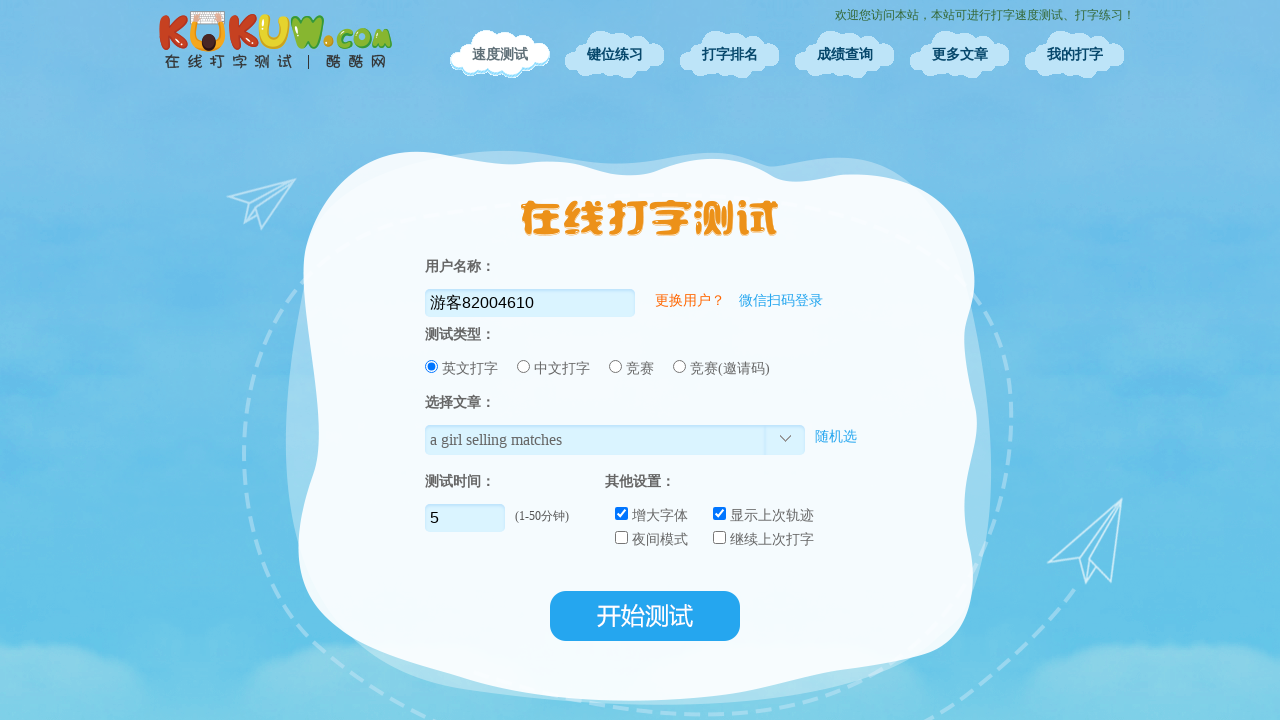

Waited 2 seconds between typing sessions
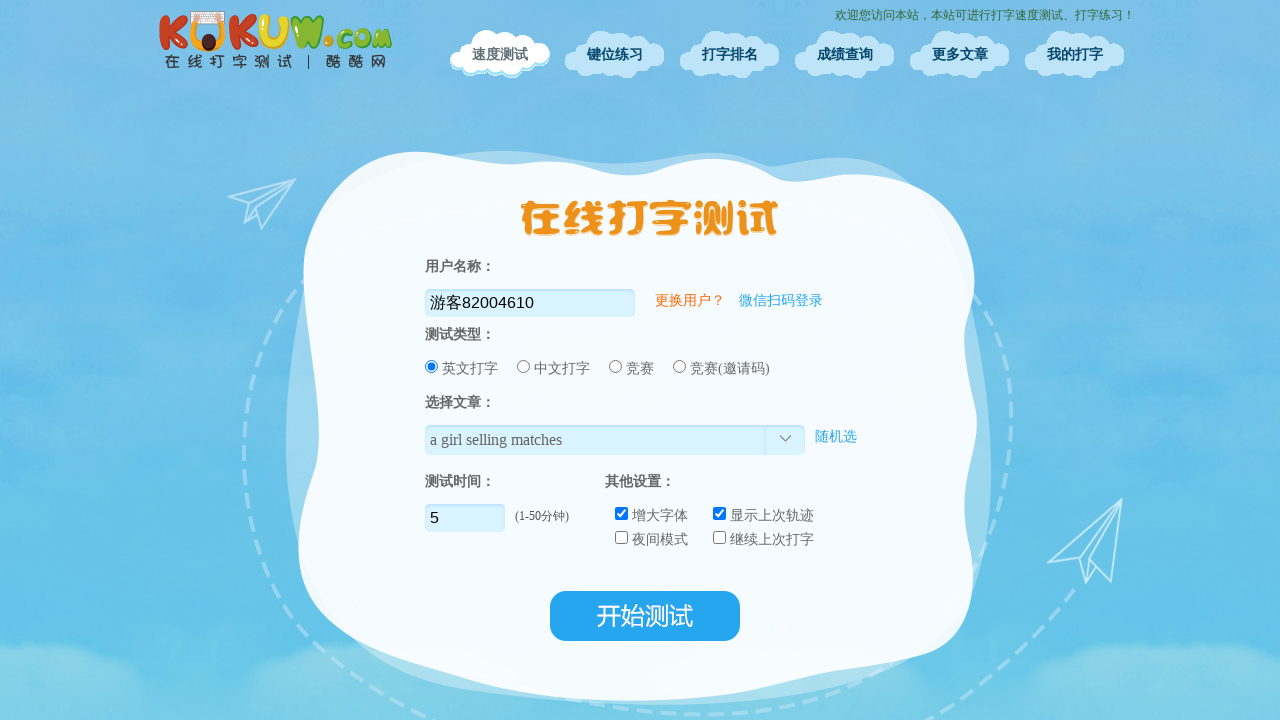

Typed sample text: '练习打字速度'
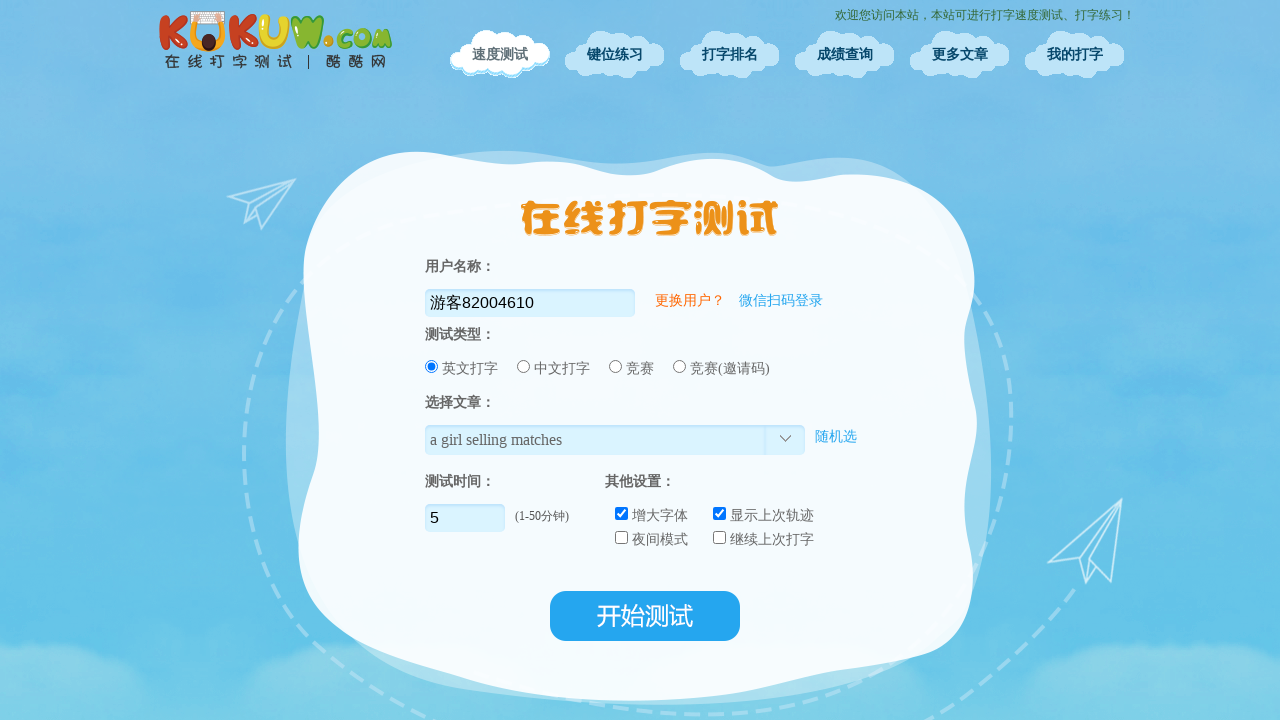

Pressed Backspace 3 times to delete characters
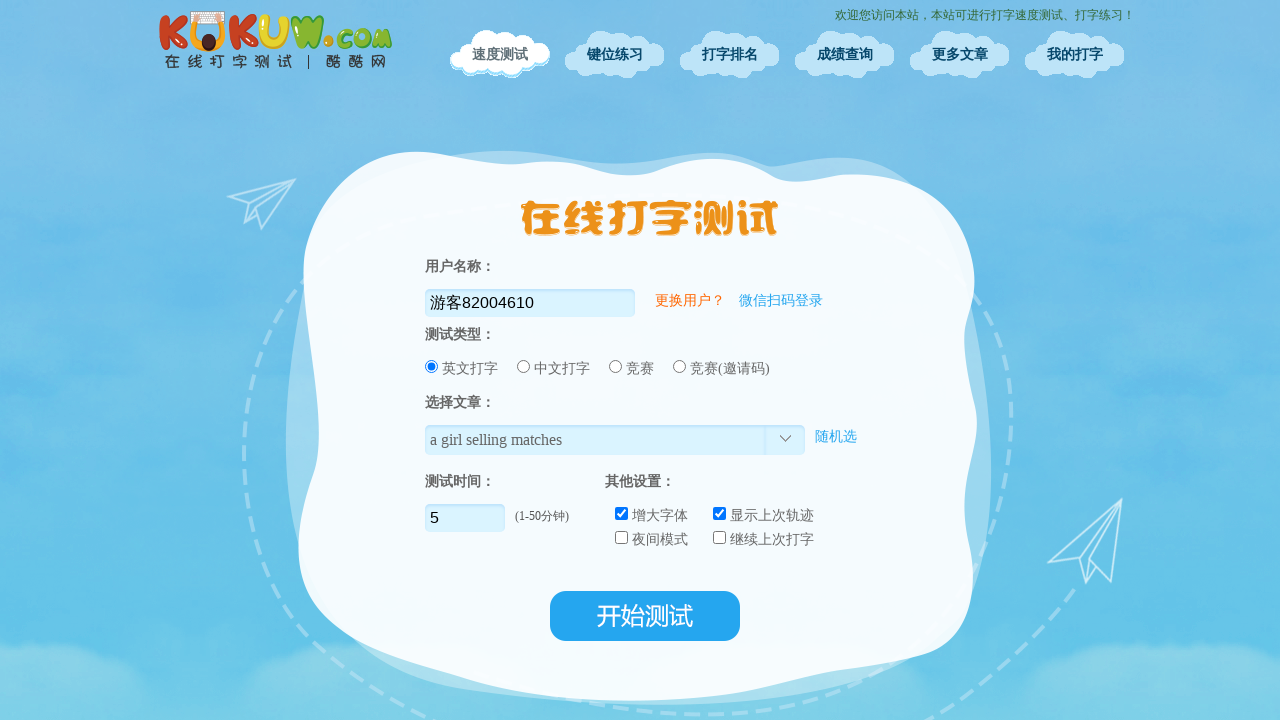

Typed last 3 characters: '字速度'
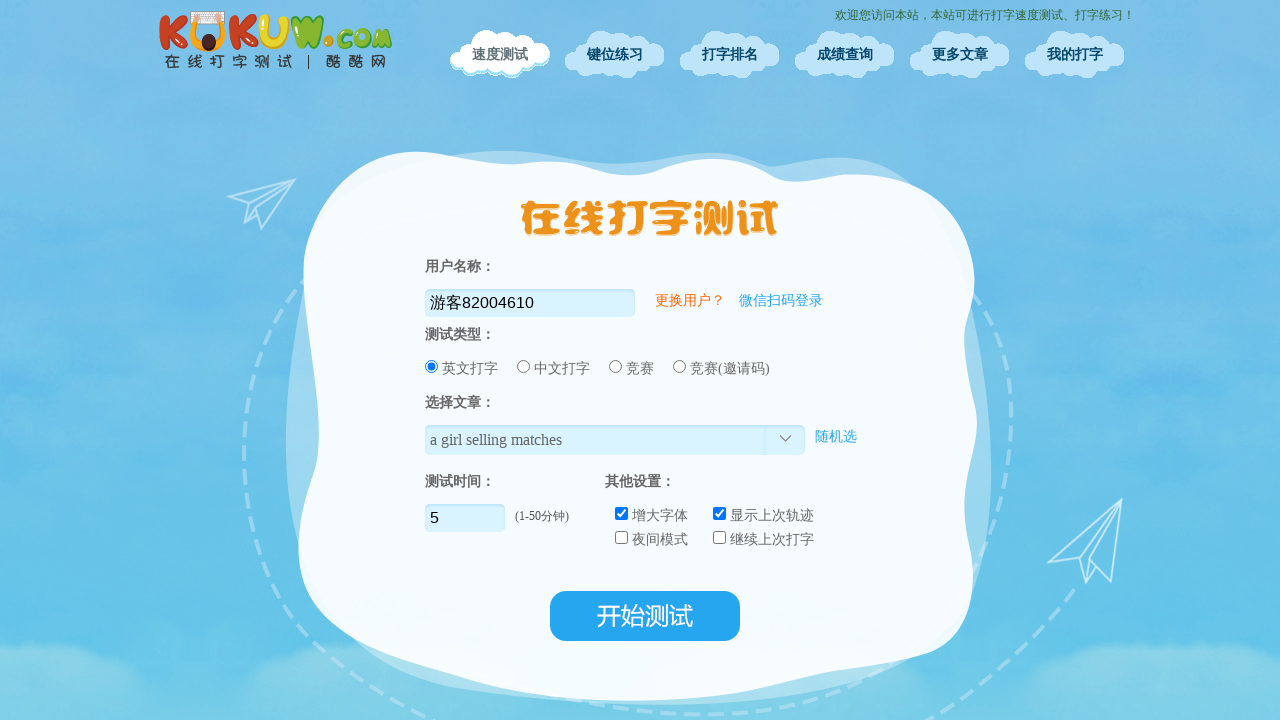

Waited 2 seconds between typing sessions
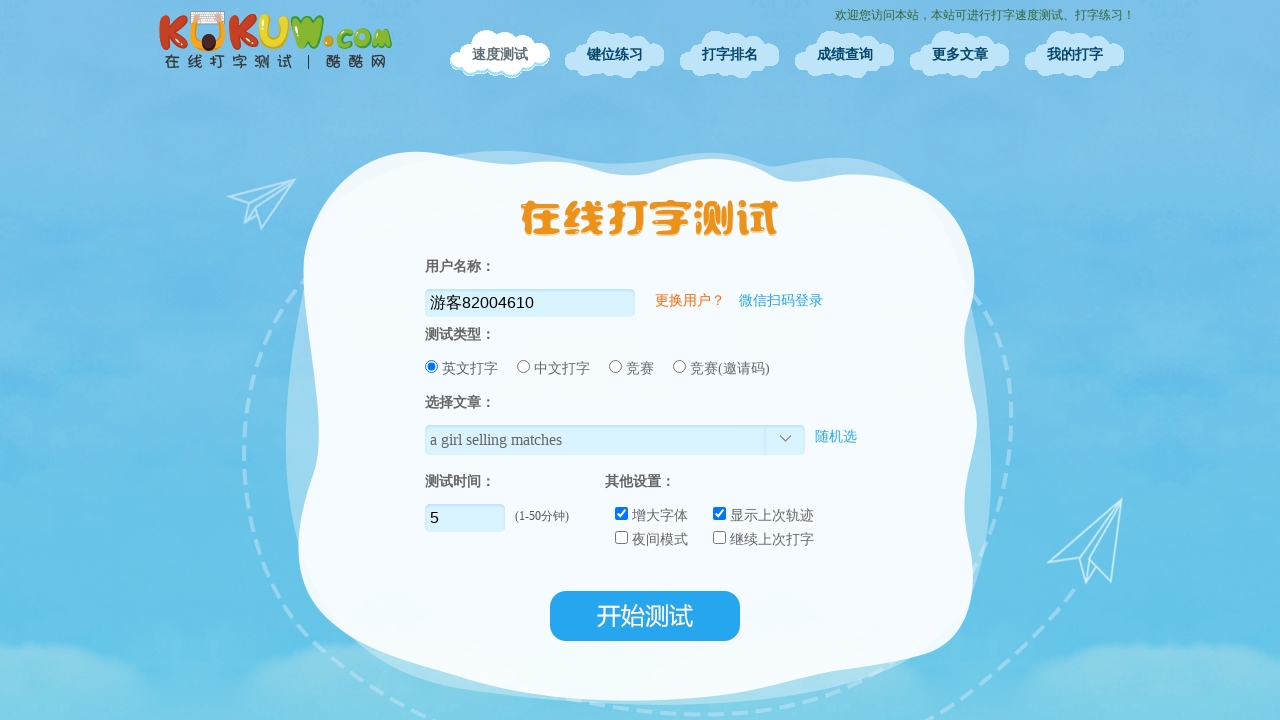

Typed sample text: '提高中文输入'
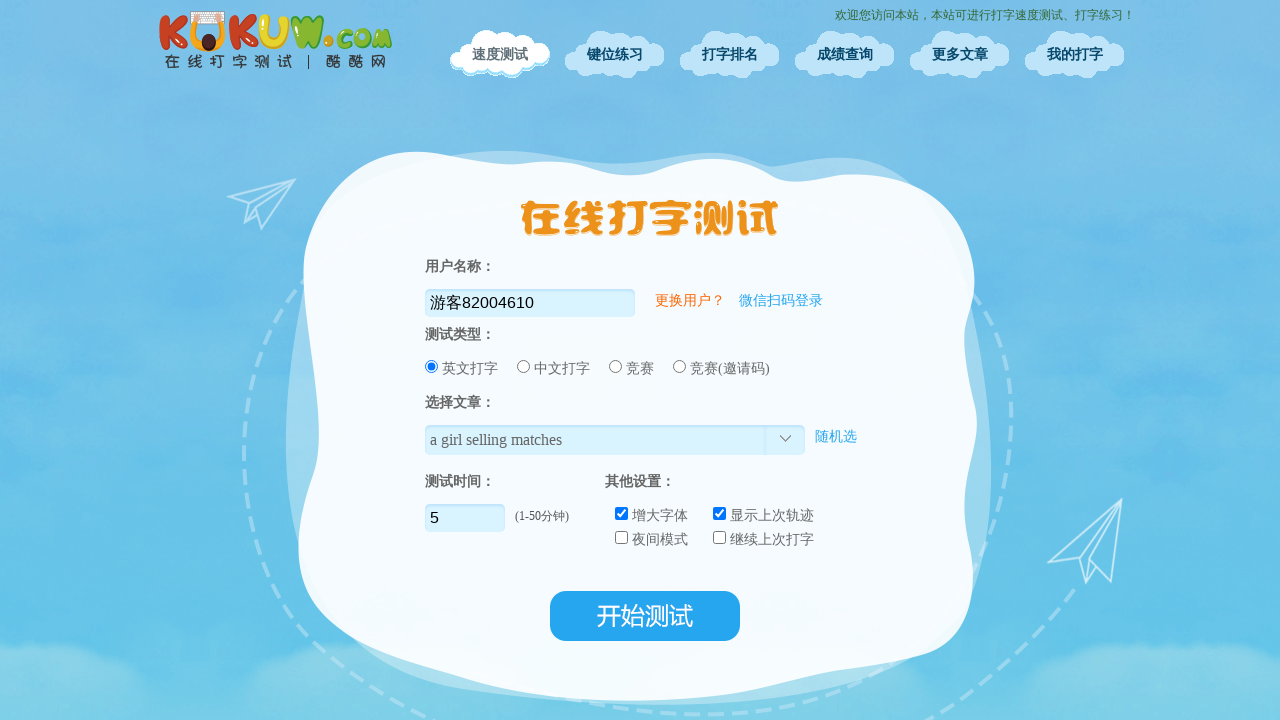

Pressed Backspace 3 times to delete characters
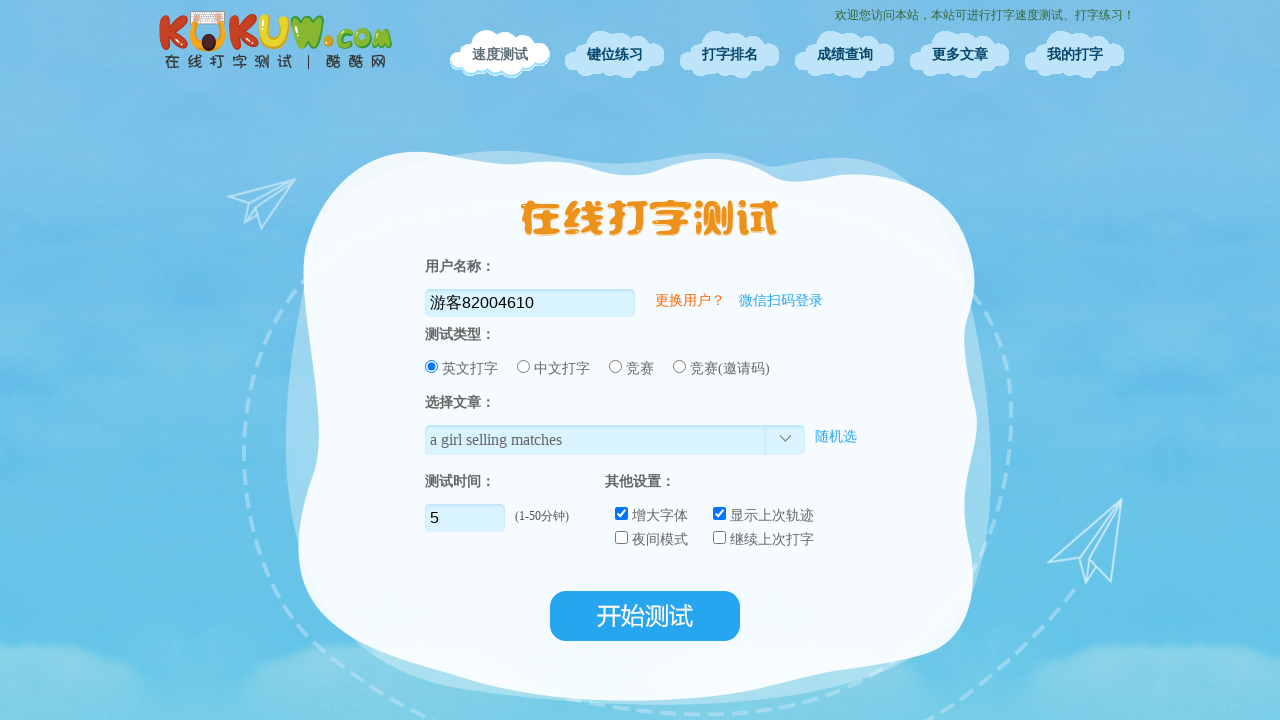

Typed last 3 characters: '文输入'
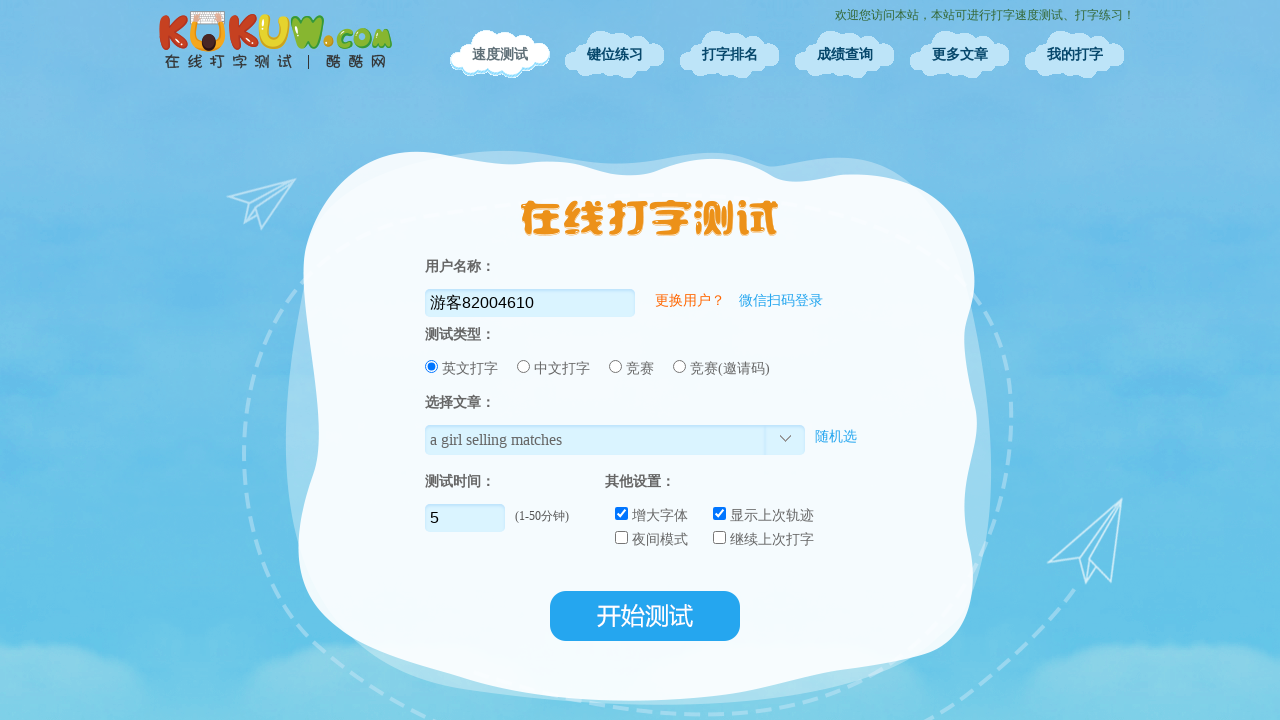

Waited 2 seconds between typing sessions
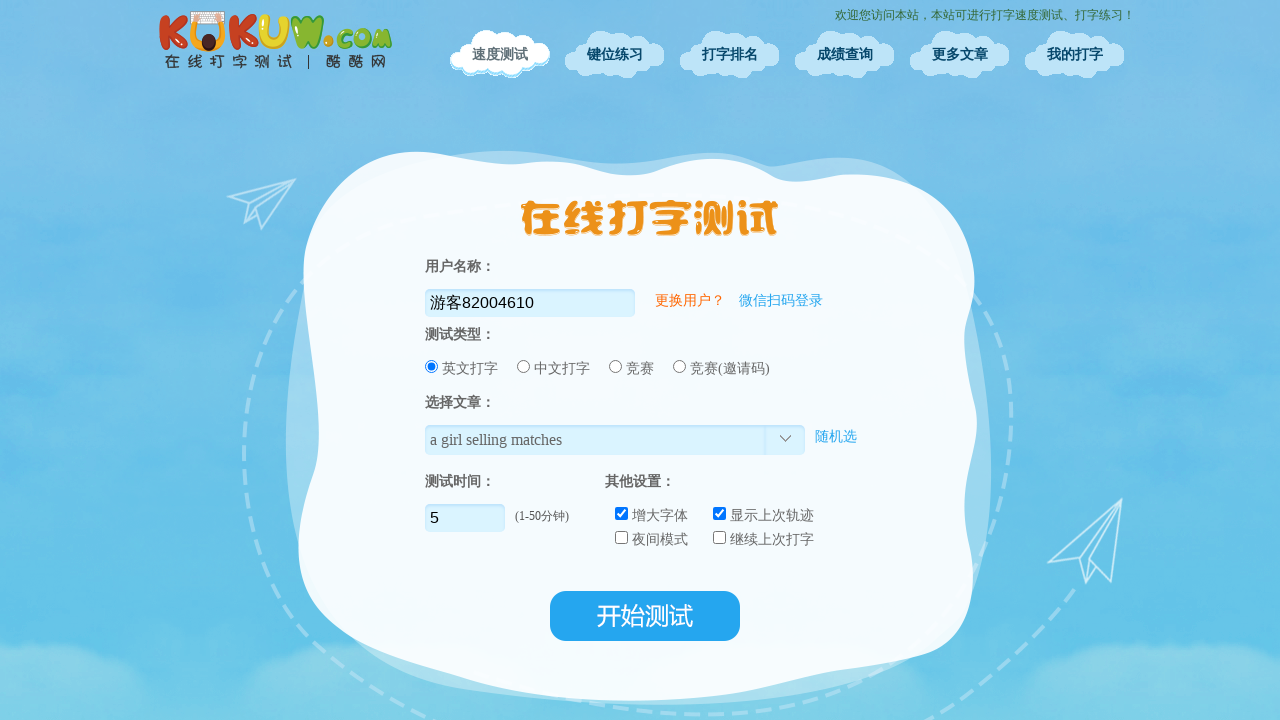

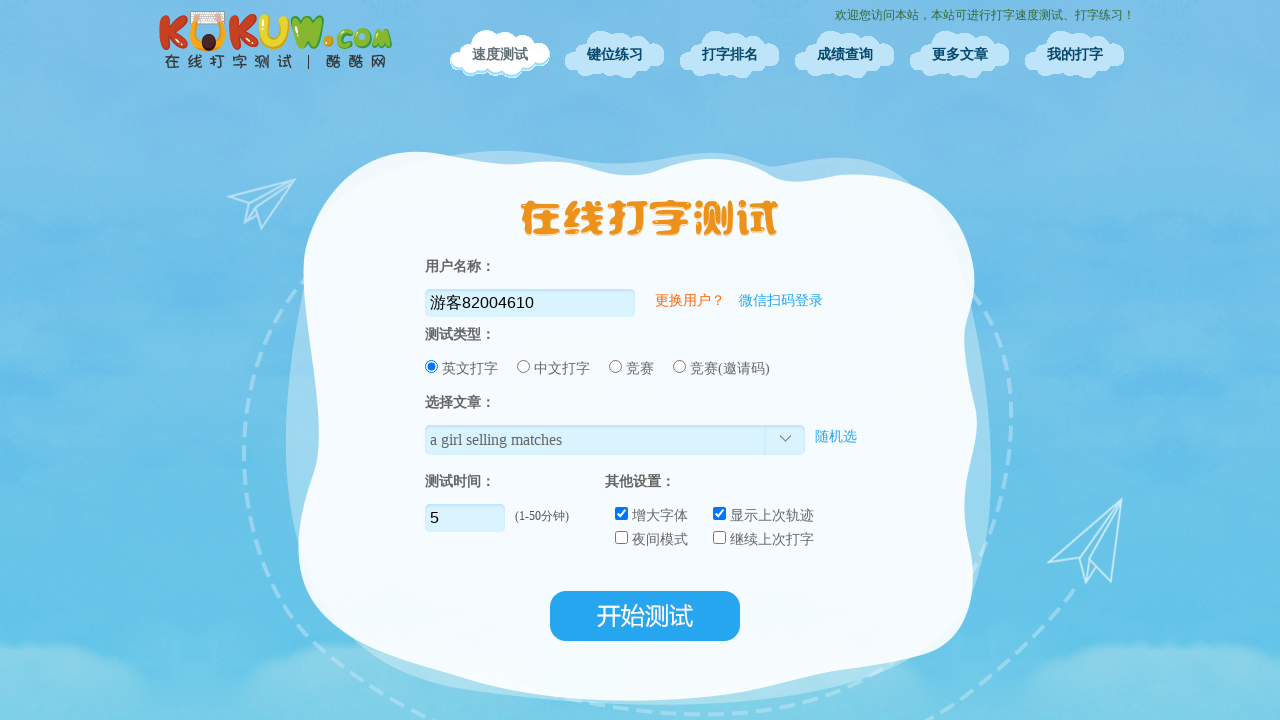